Tests dropdown selection functionality on the OrangeHRM demo booking page by selecting a value from the "Number of Employees" dropdown field.

Starting URL: https://www.orangehrm.com/en/book-a-free-demo

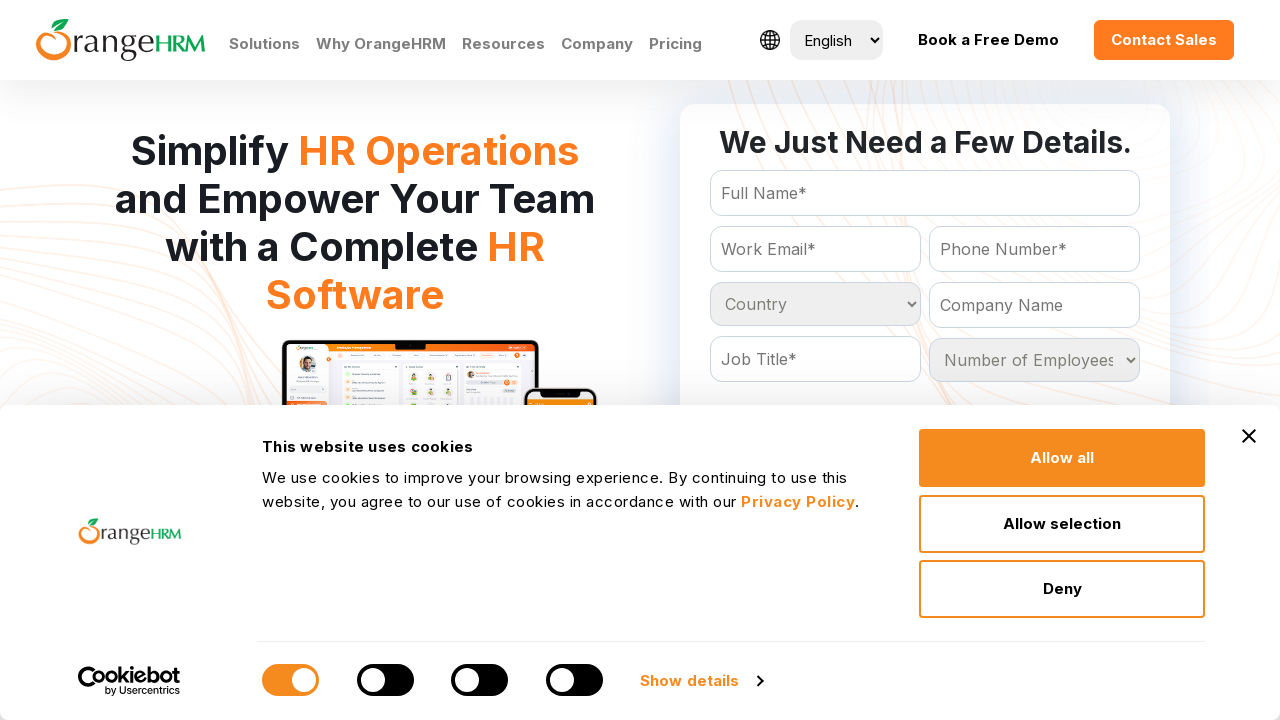

Number of Employees dropdown became visible
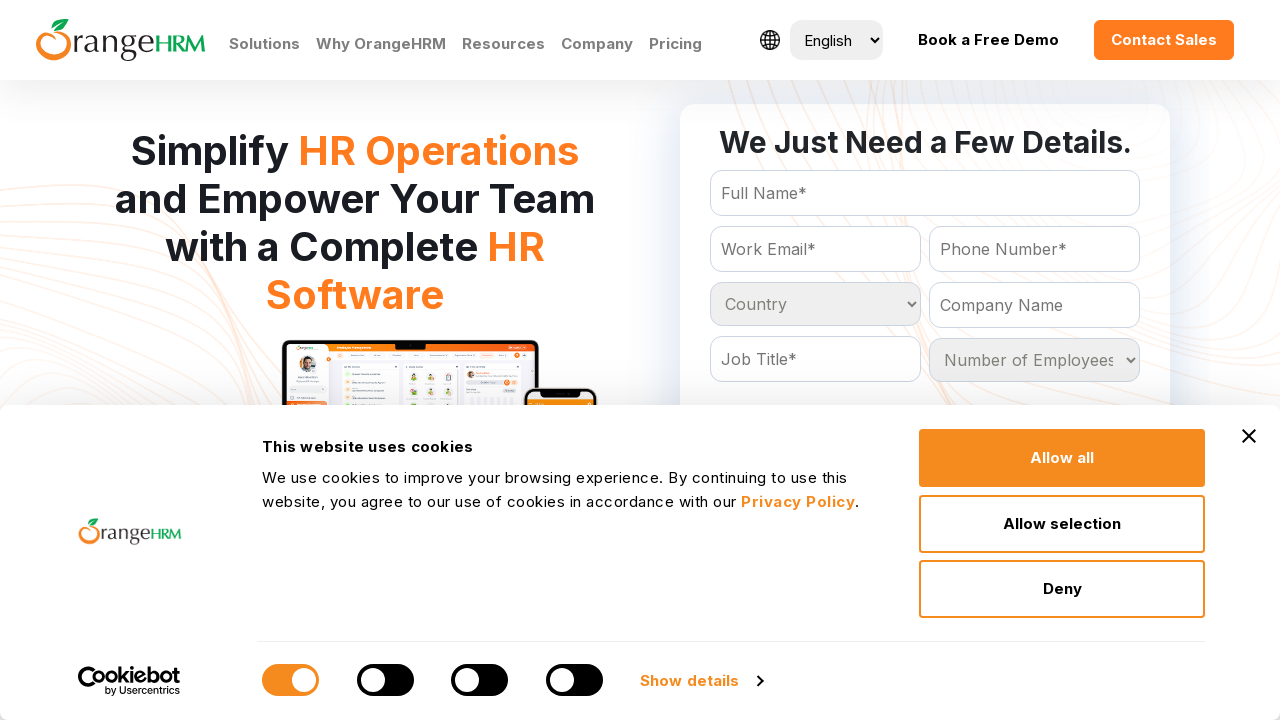

Selected '11 - 50' from the Number of Employees dropdown on #Form_getForm_NoOfEmployees
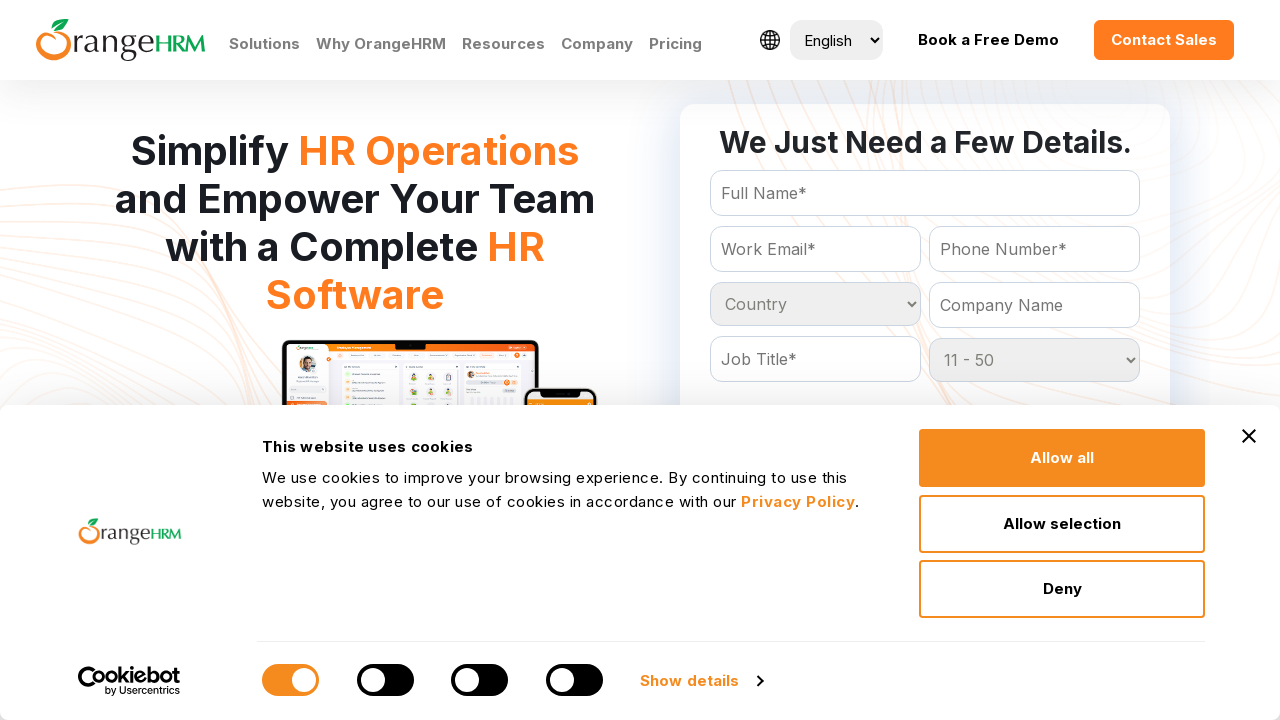

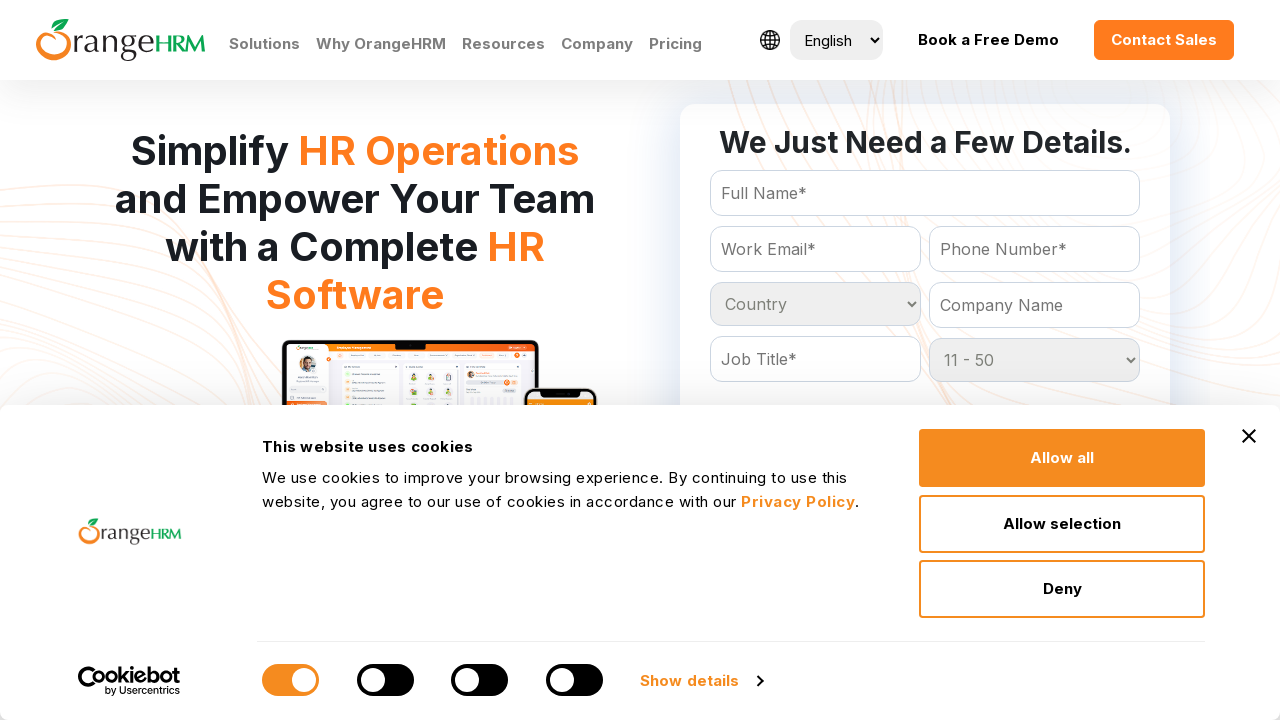